Tests checkbox functionality by clicking a checkbox and submitting the form, then verifying the success message

Starting URL: https://www.selenium.dev/selenium/web/web-form.html

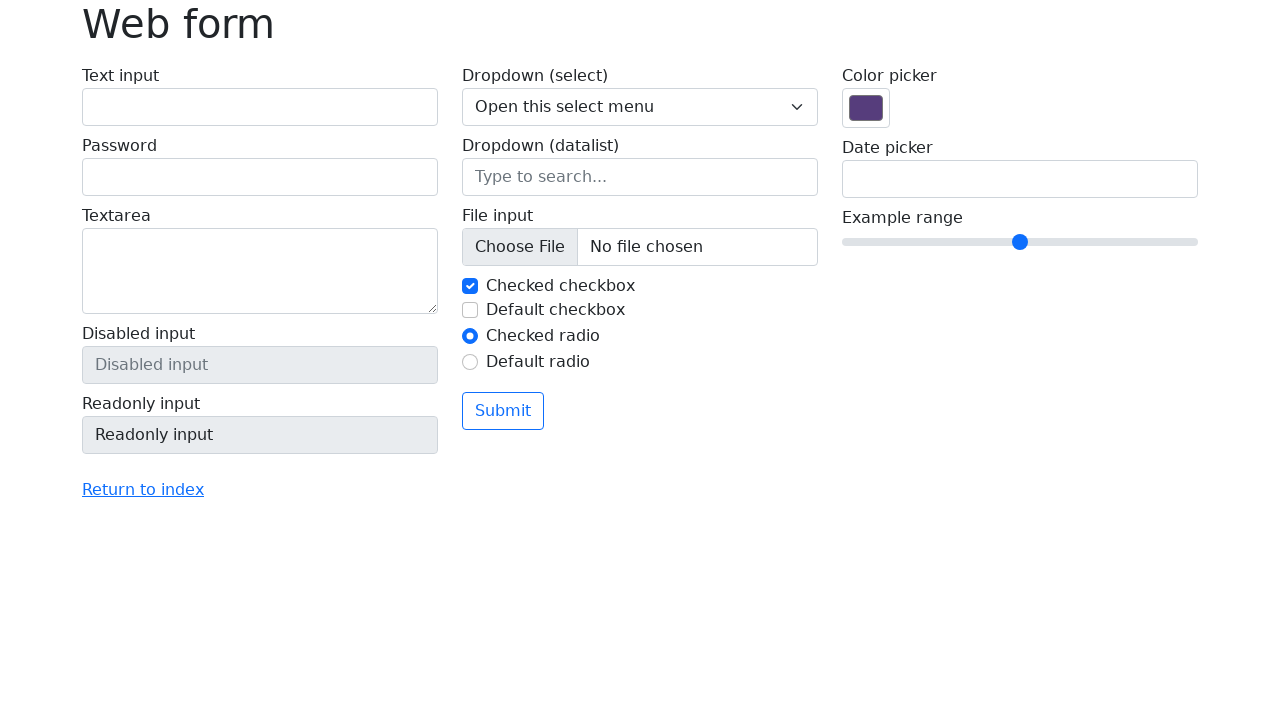

Clicked the checkbox at (470, 310) on #my-check-2
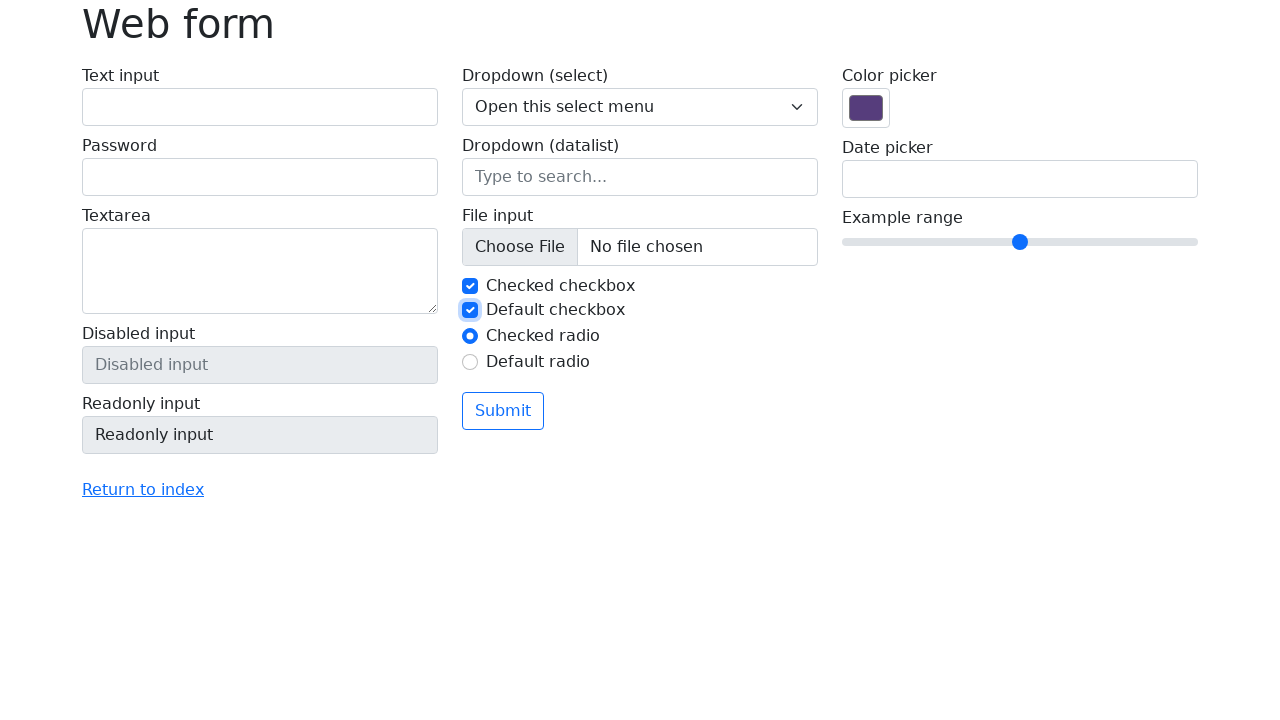

Clicked the submit button at (503, 411) on button.btn.btn-outline-primary.mt-3
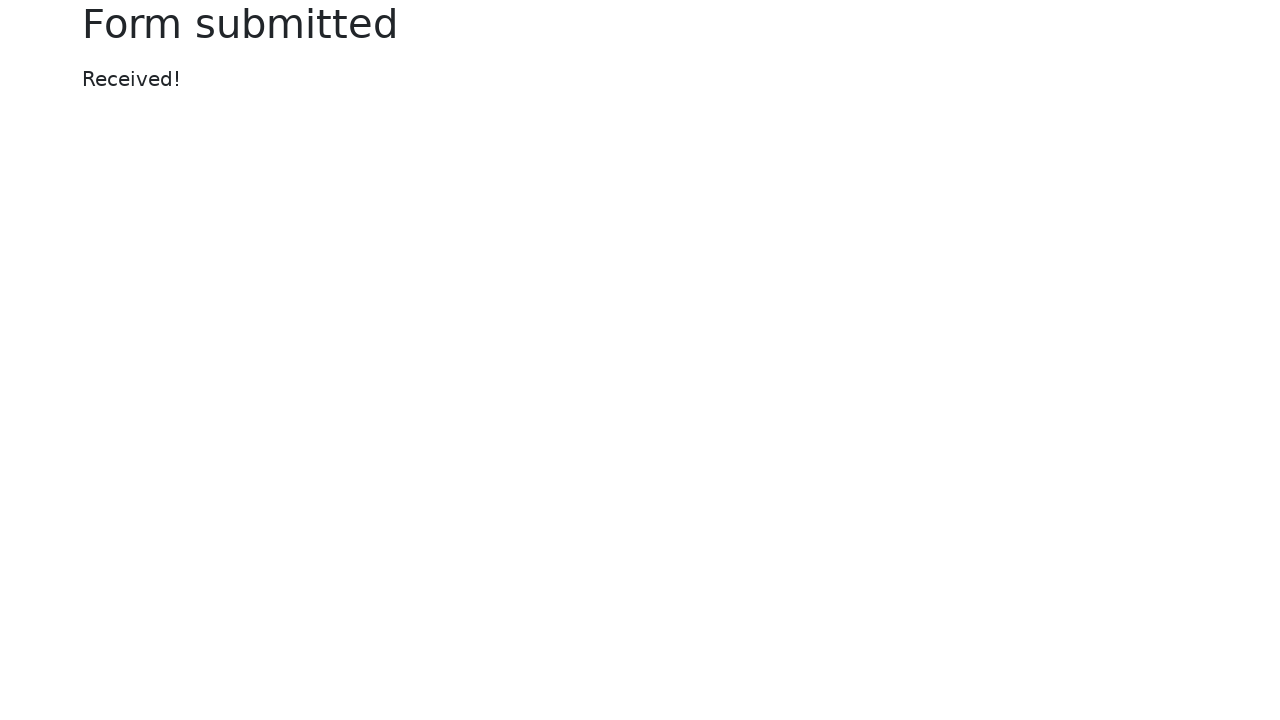

Success message appeared
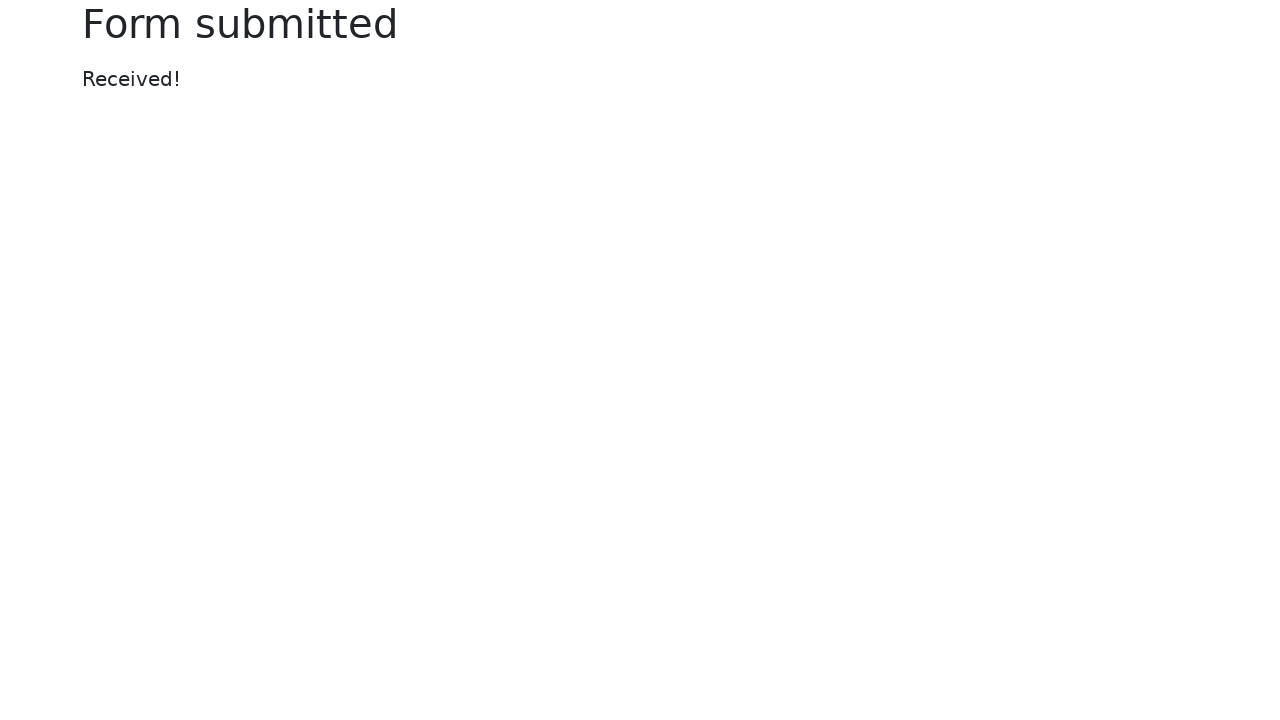

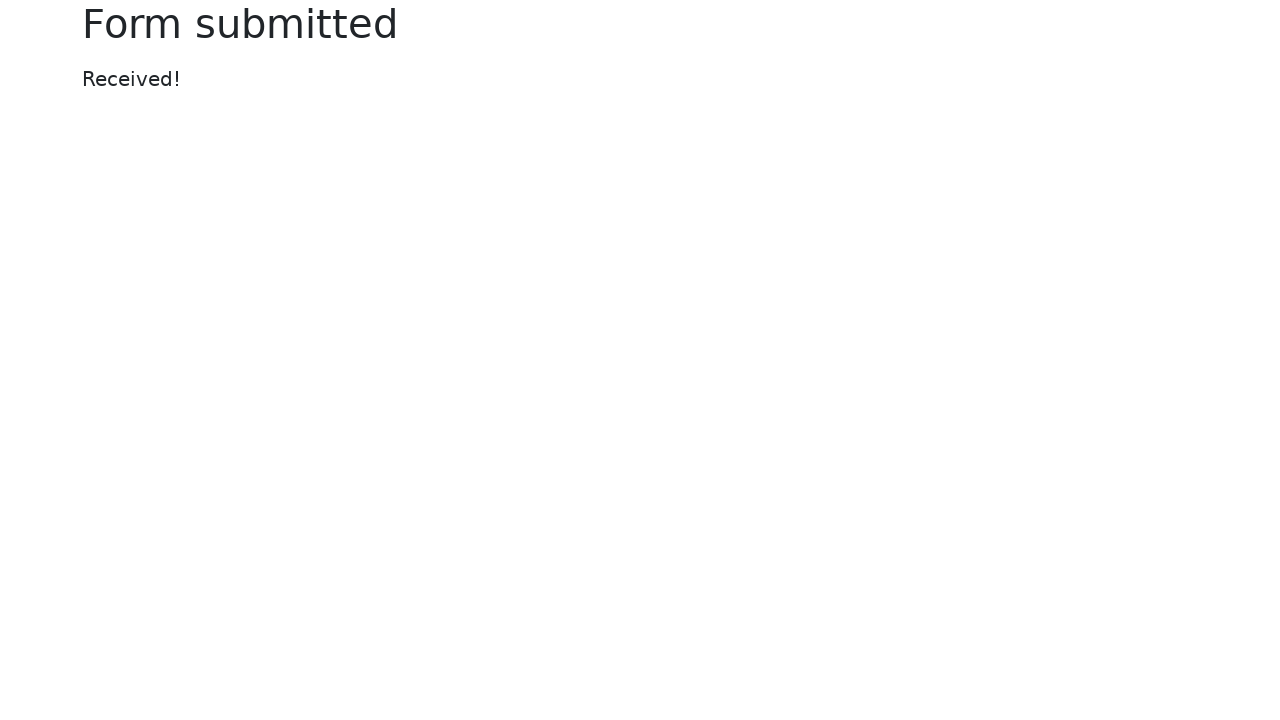